Tests drag and drop functionality within an iframe by dragging an element and dropping it onto a target area

Starting URL: https://jqueryui.com/droppable/

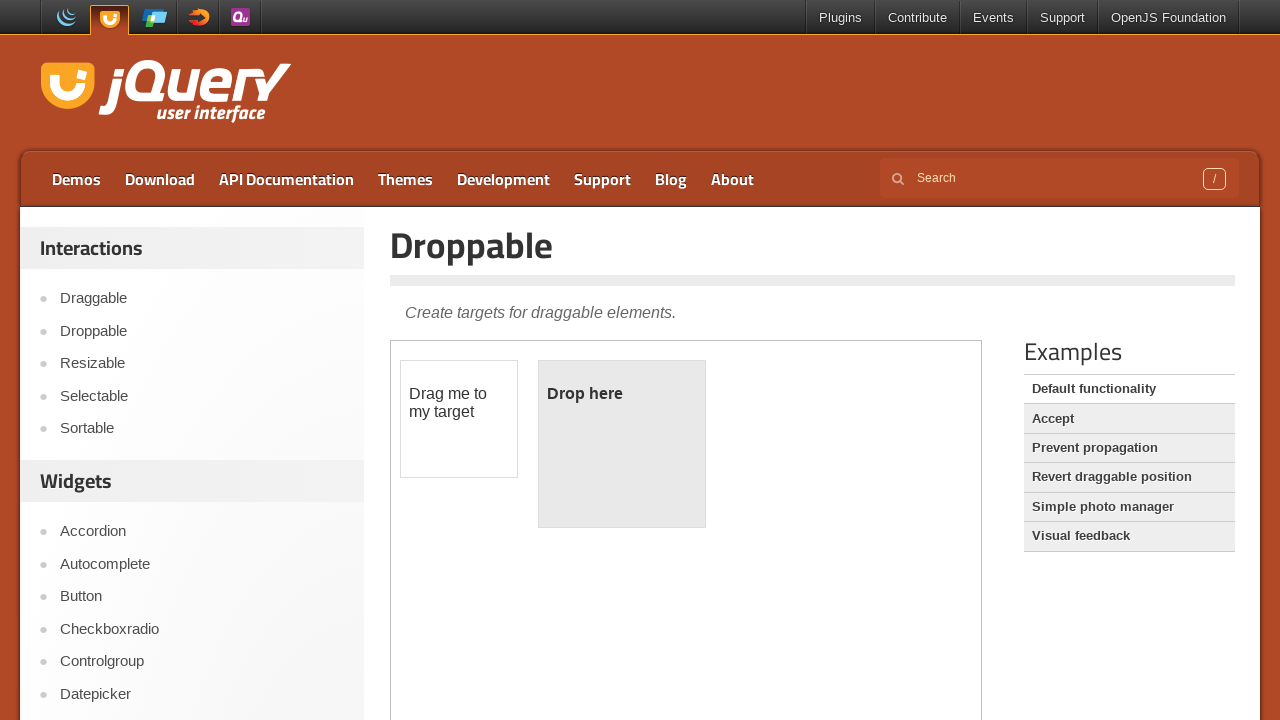

Located the first iframe on the page
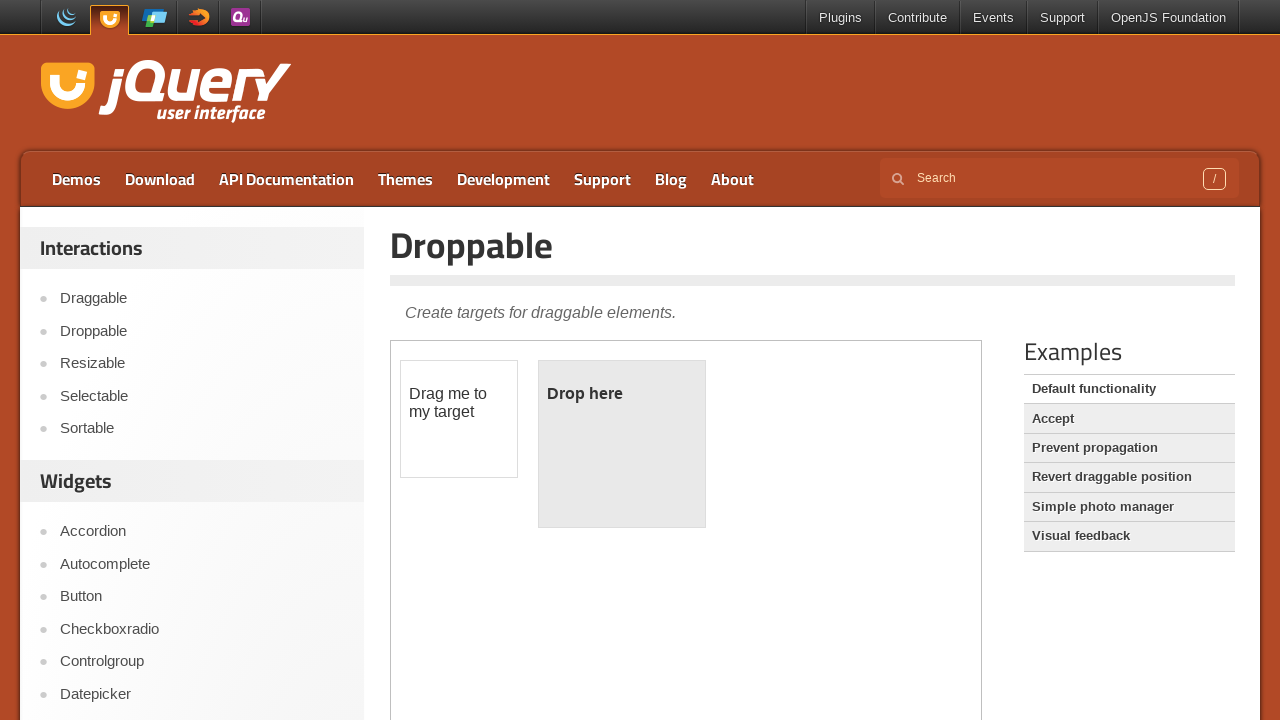

Located the draggable element within the iframe
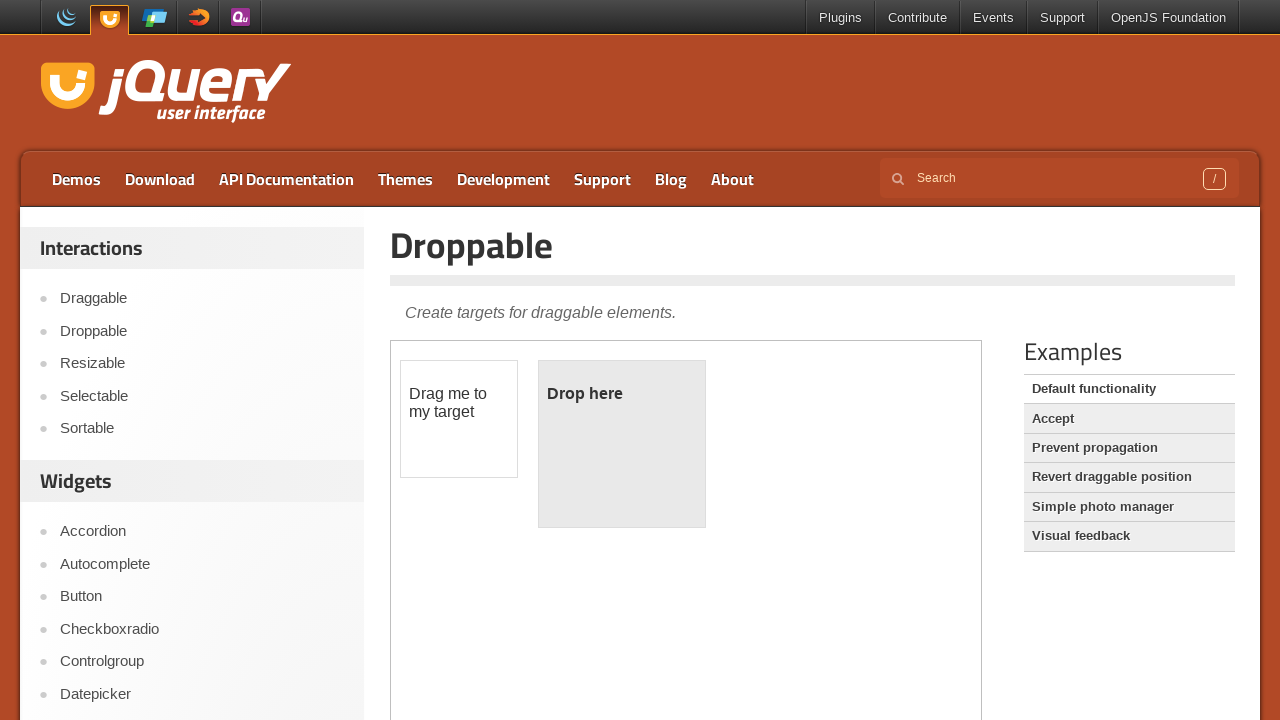

Located the droppable target element within the iframe
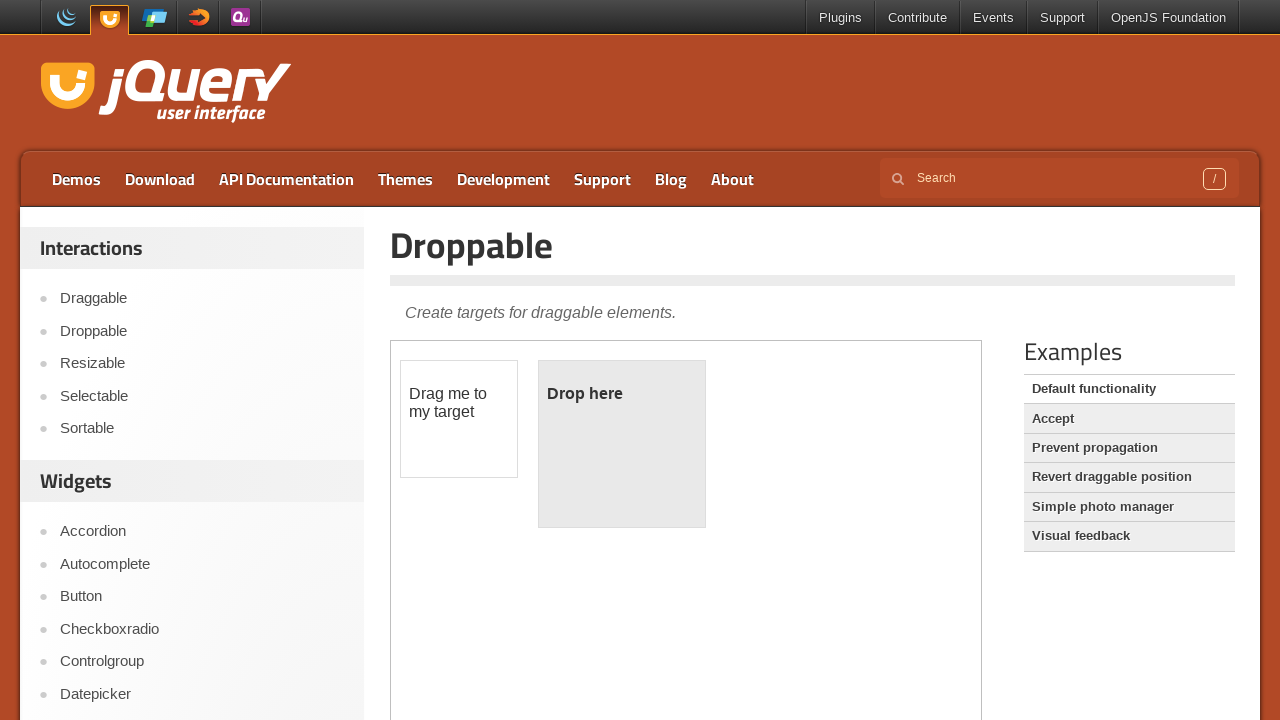

Dragged the draggable element and dropped it onto the droppable target at (622, 444)
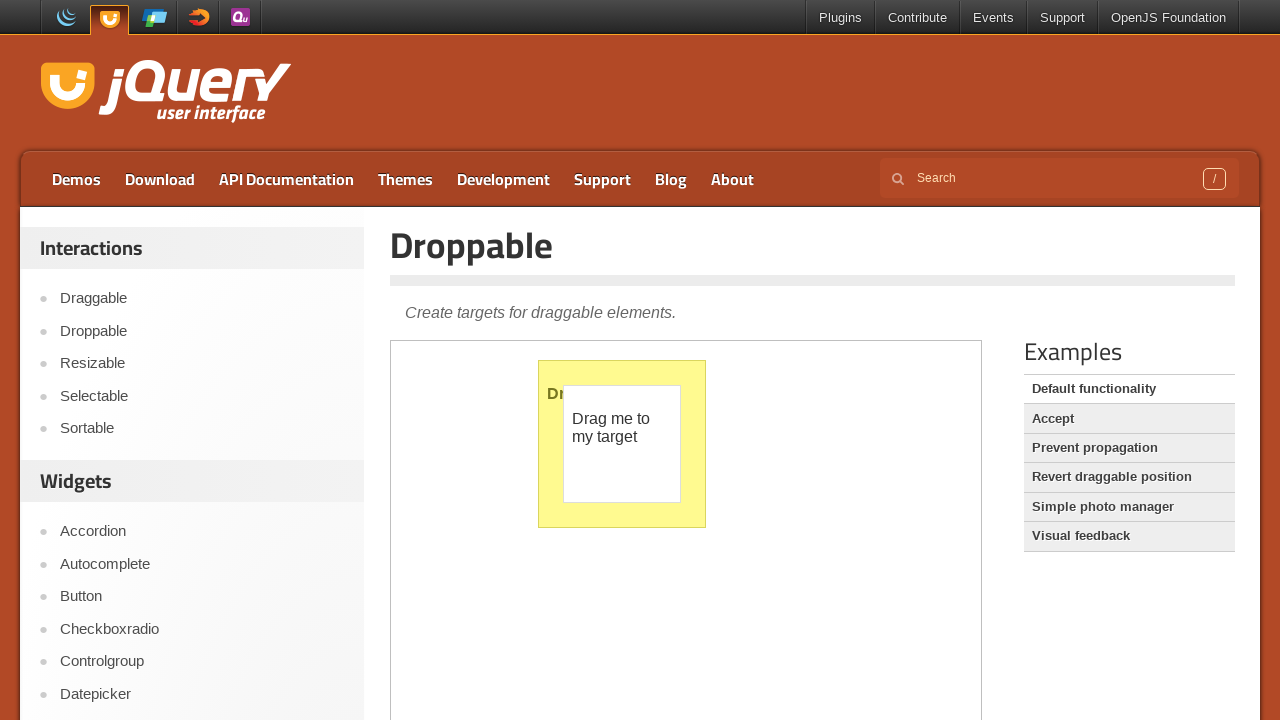

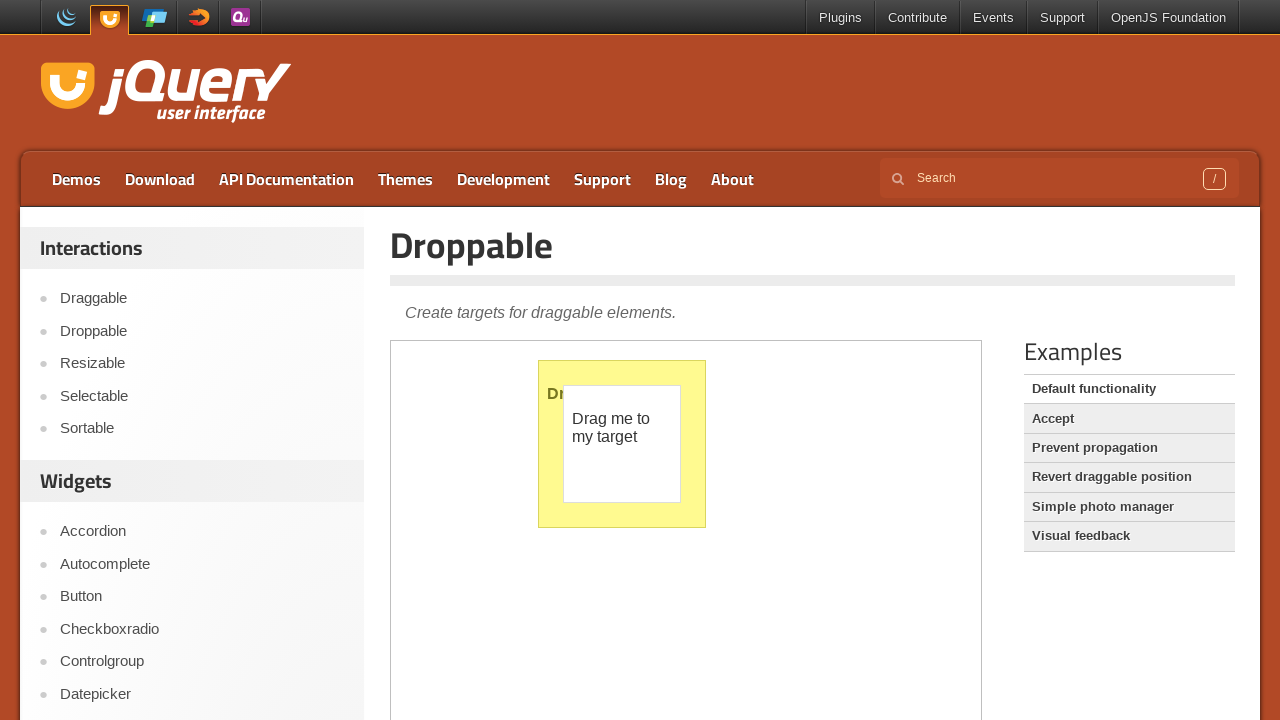